Automates a coin flip game by clicking the coin tab, then repeatedly clicking the flip button, accepting alerts, and entering bet amounts to play the game.

Starting URL: https://kingofkfcjamal.github.io/CaseClicker/

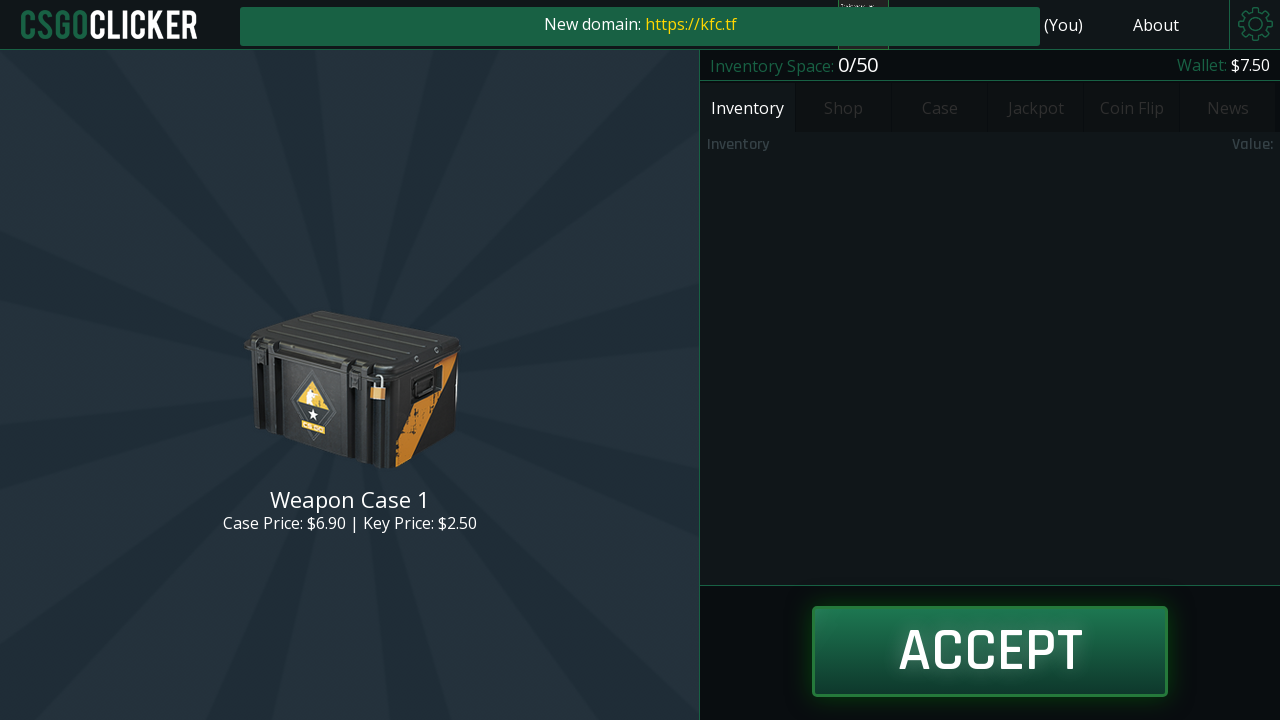

Clicked coin tab to access coin flip game at (1132, 108) on #coinTab
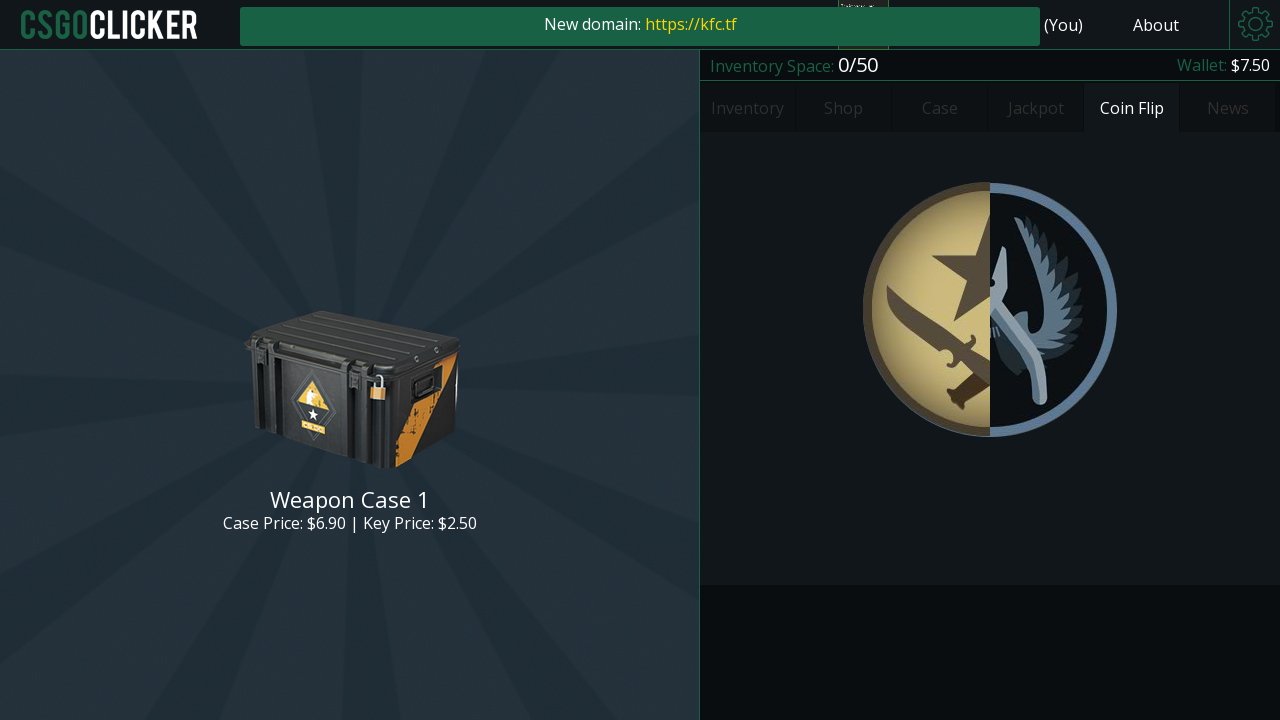

Coin flip interface loaded, flip button is ready
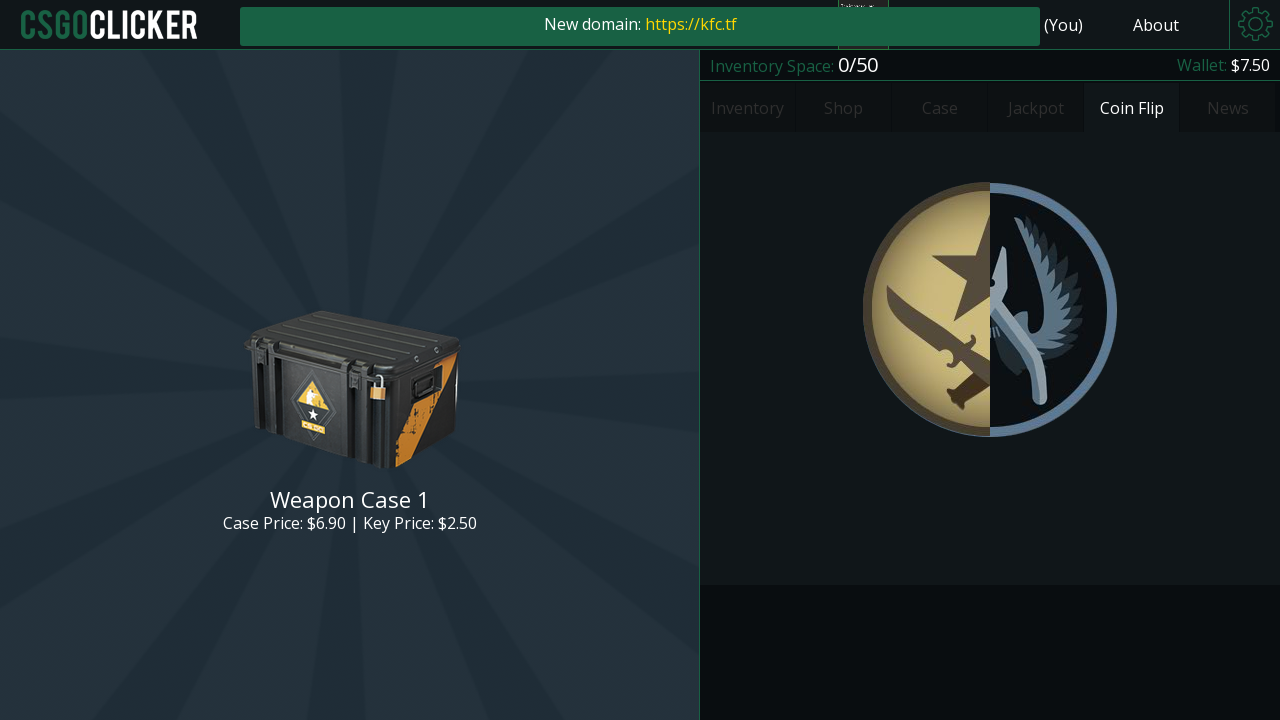

Retrieved wallet amount: $7, calculated bet amount: $1
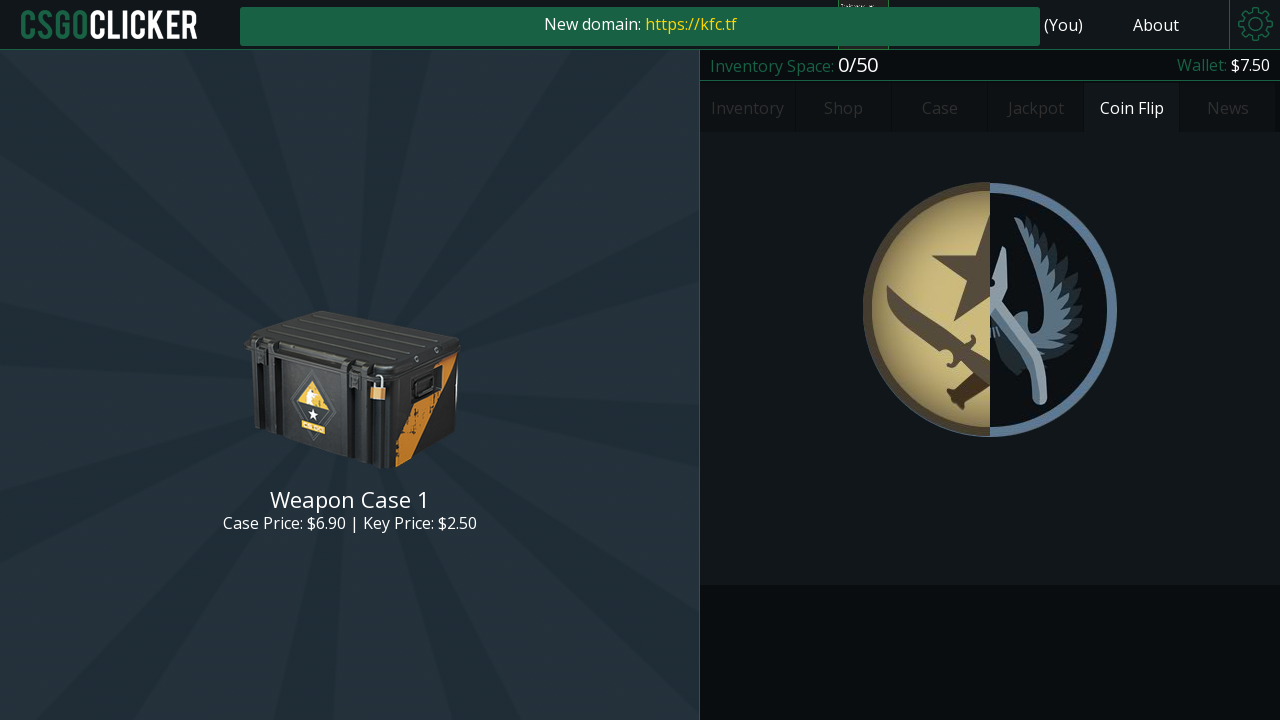

Clicked flip button to start coin flip at (990, 310) on #btnFlip
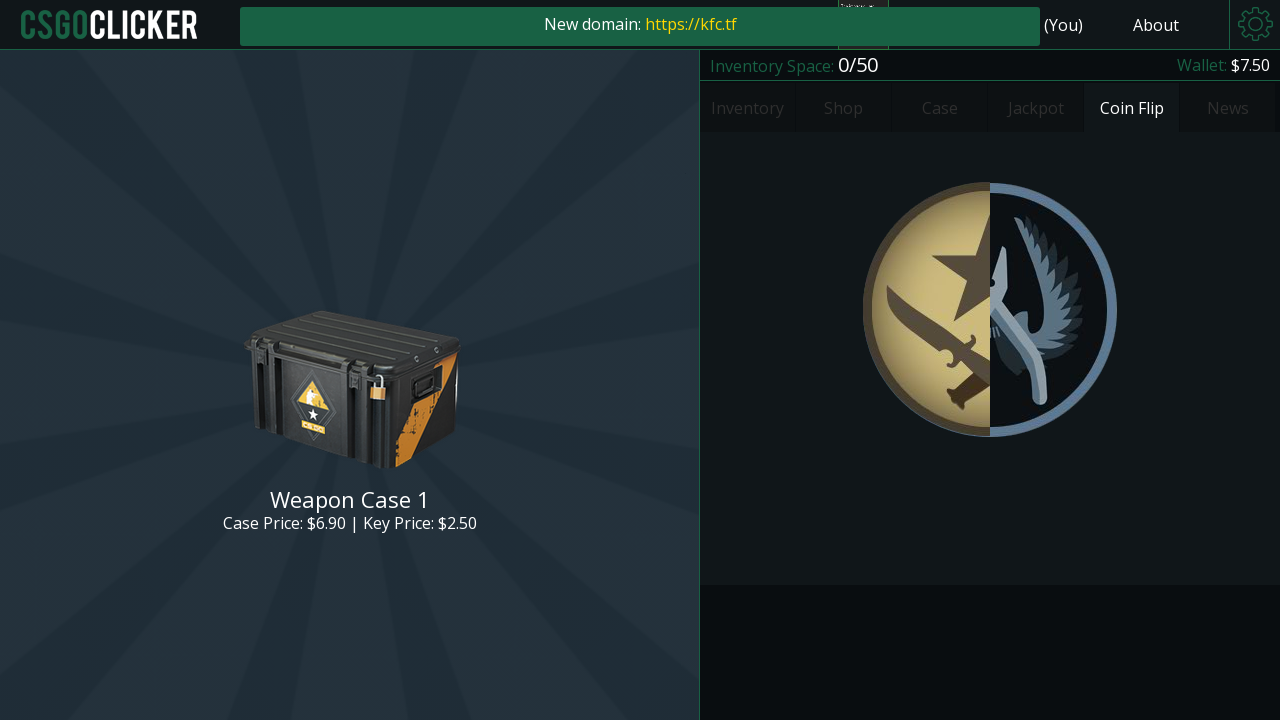

Set up dialog handler for confirmation alert
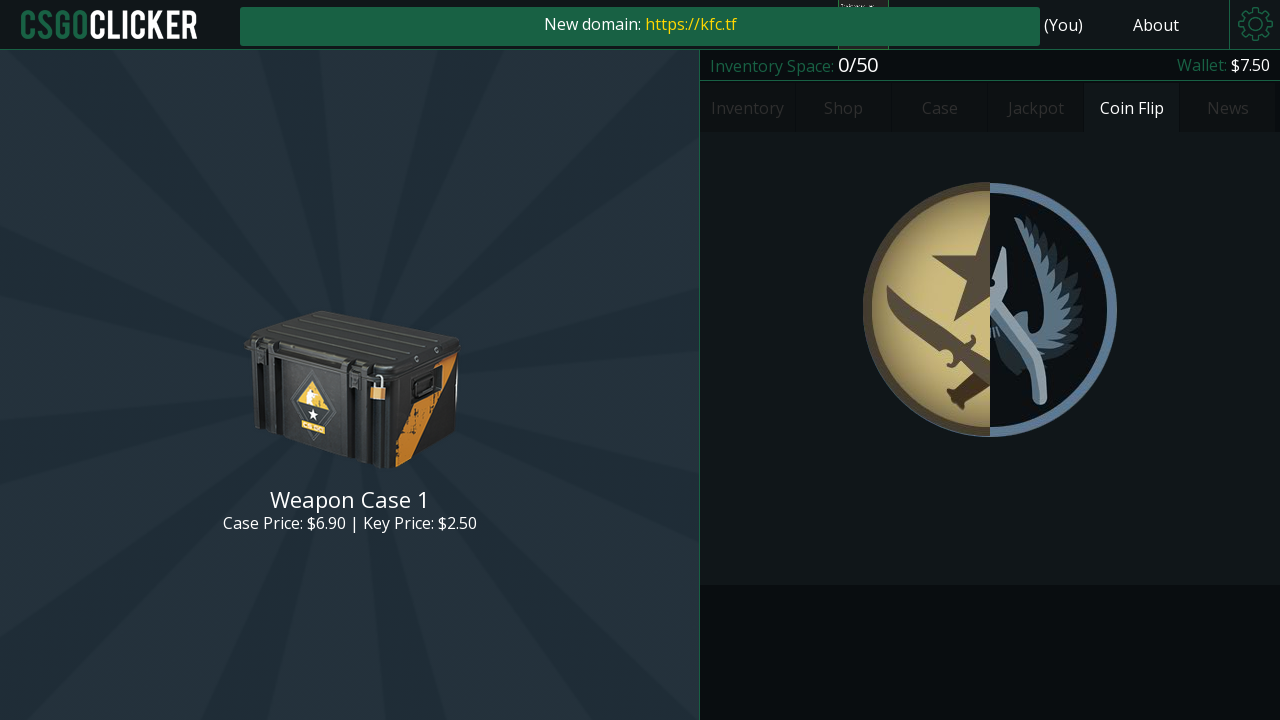

Waited for confirmation alert to be processed
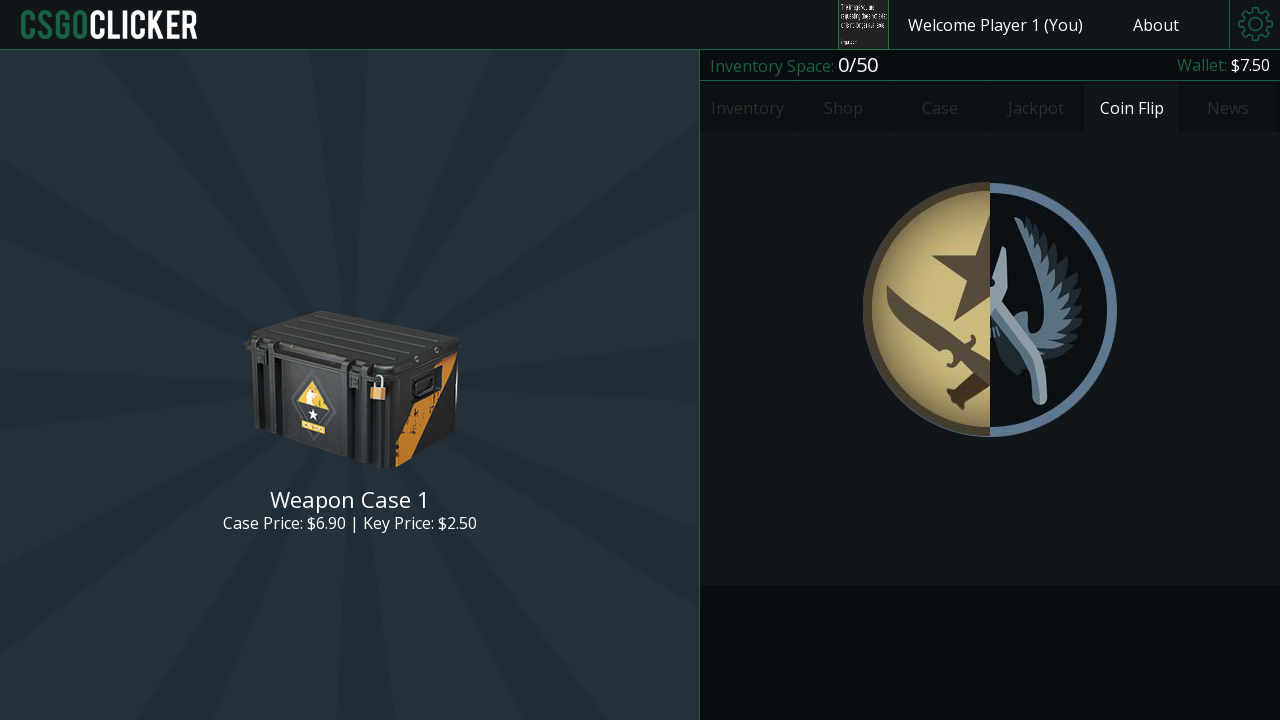

Set up dialog handler to accept bet amount of $1
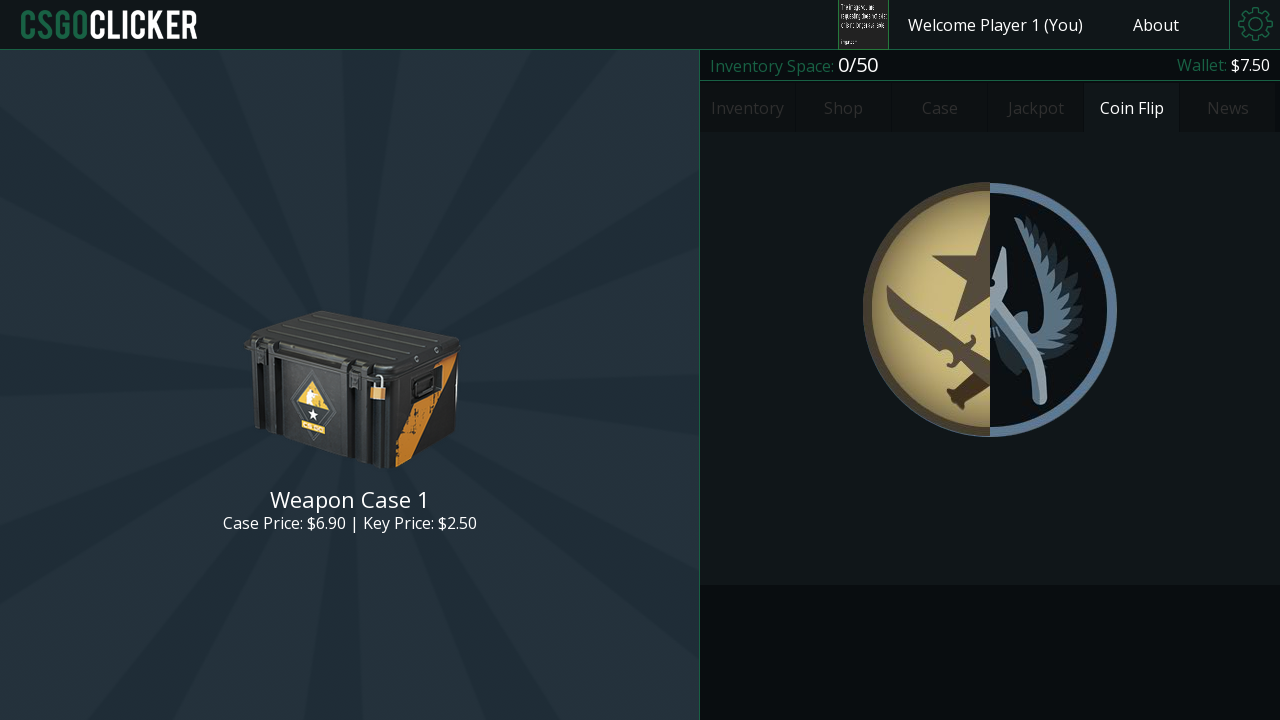

Waited for bet amount dialog to be processed
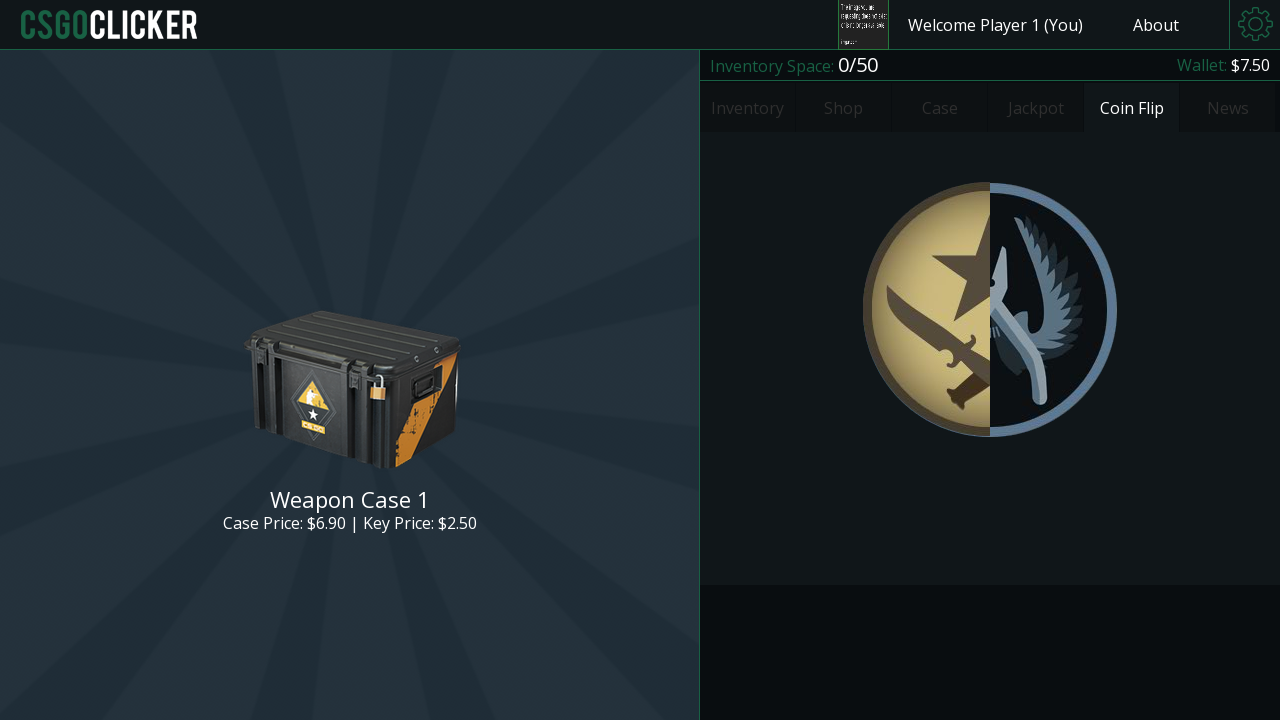

Set up dialog handler to select tails for coin flip
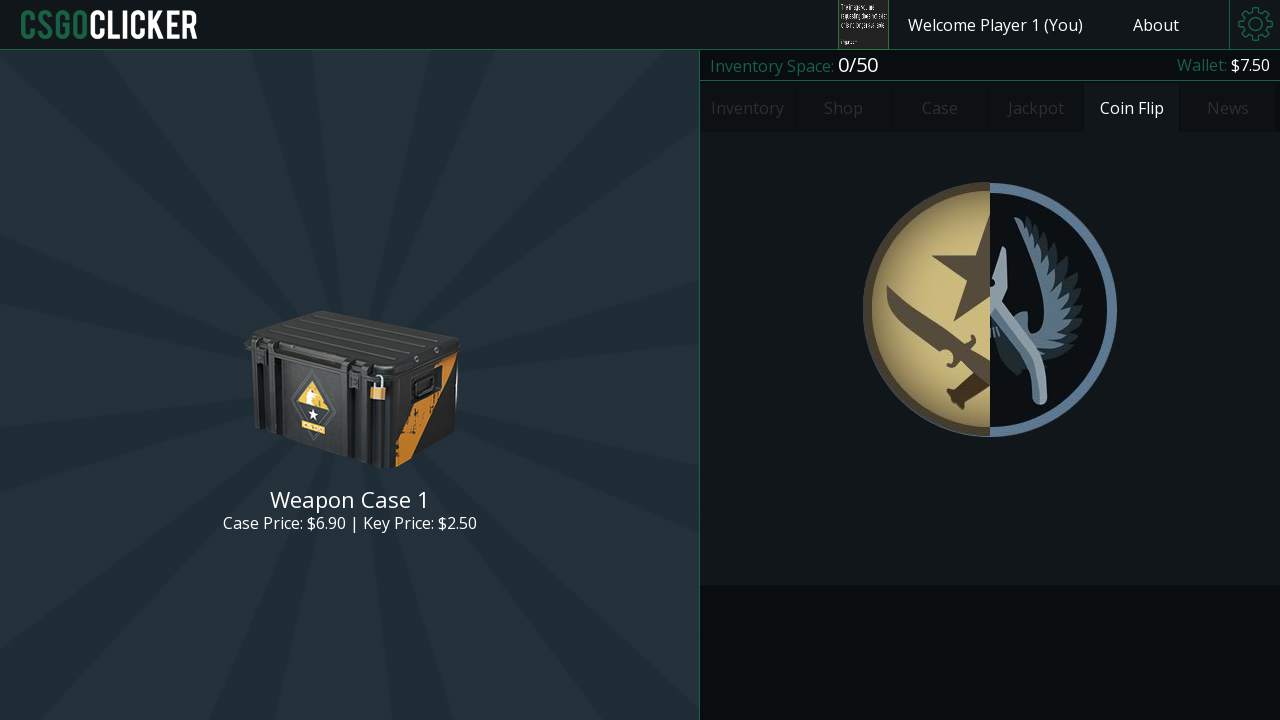

Completed coin flip iteration 1 of 3
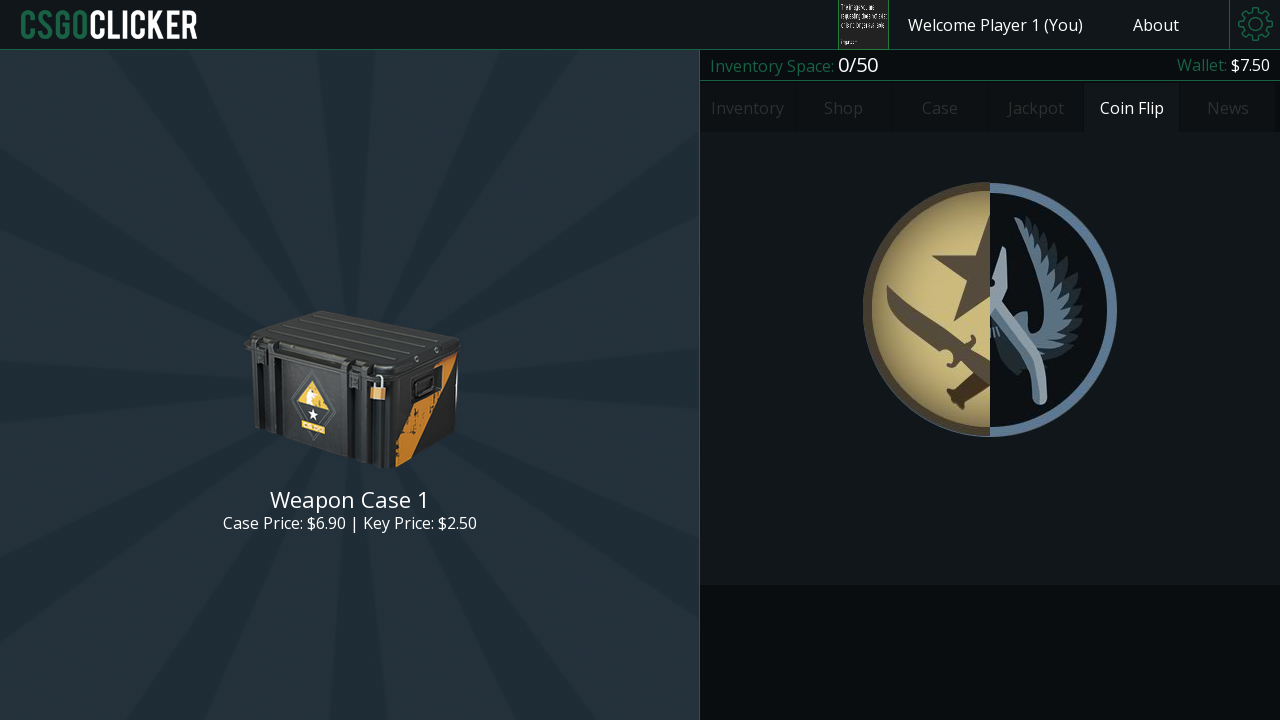

Retrieved wallet amount: $7, calculated bet amount: $1
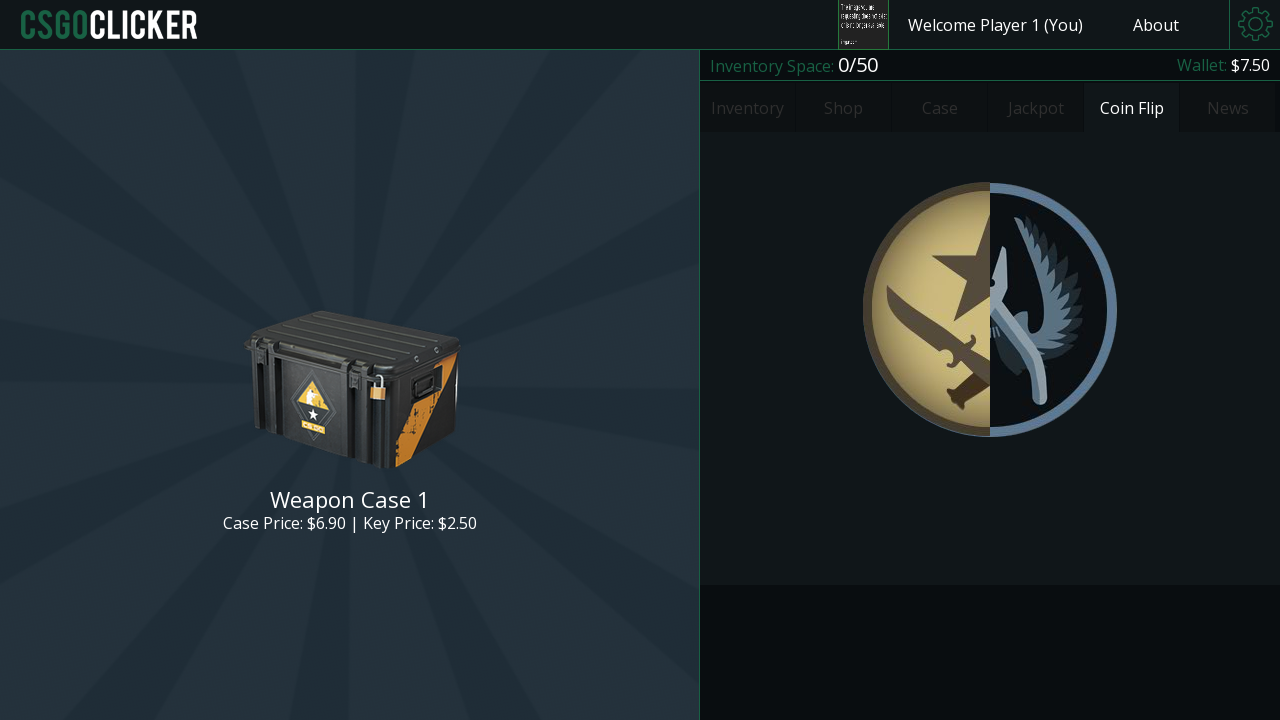

Clicked flip button to start coin flip at (990, 310) on #btnFlip
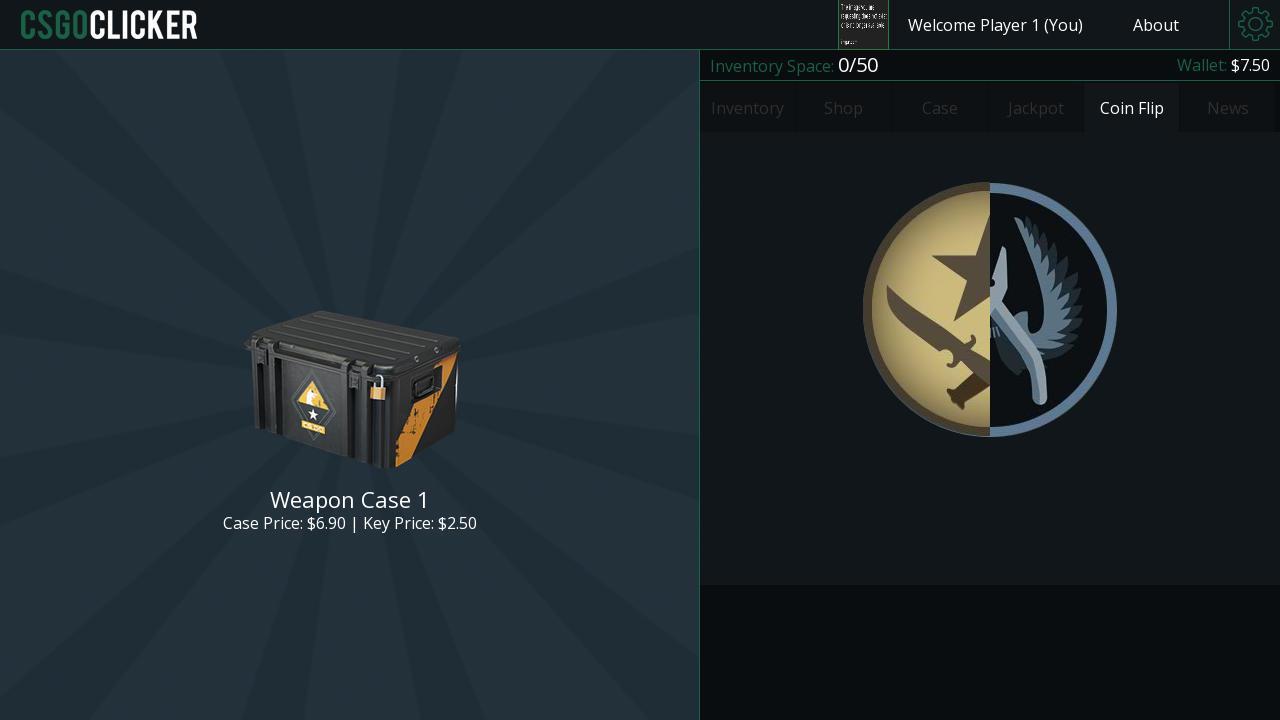

Set up dialog handler for confirmation alert
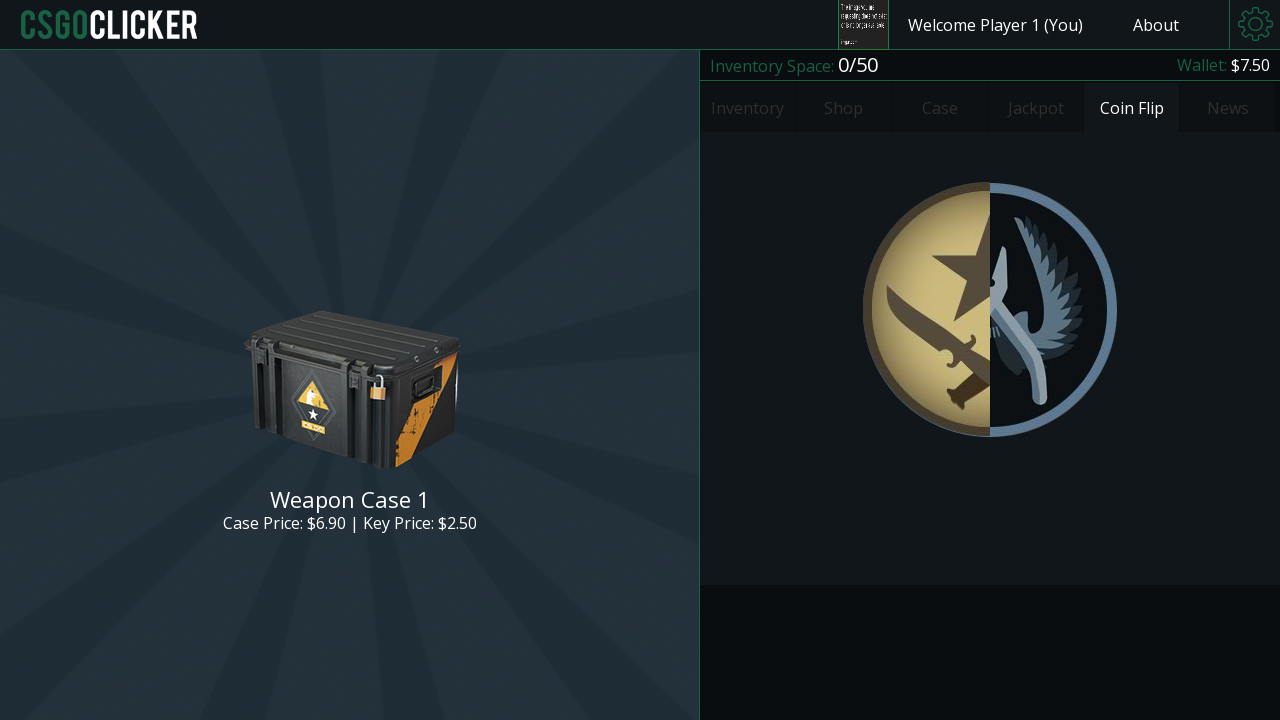

Waited for confirmation alert to be processed
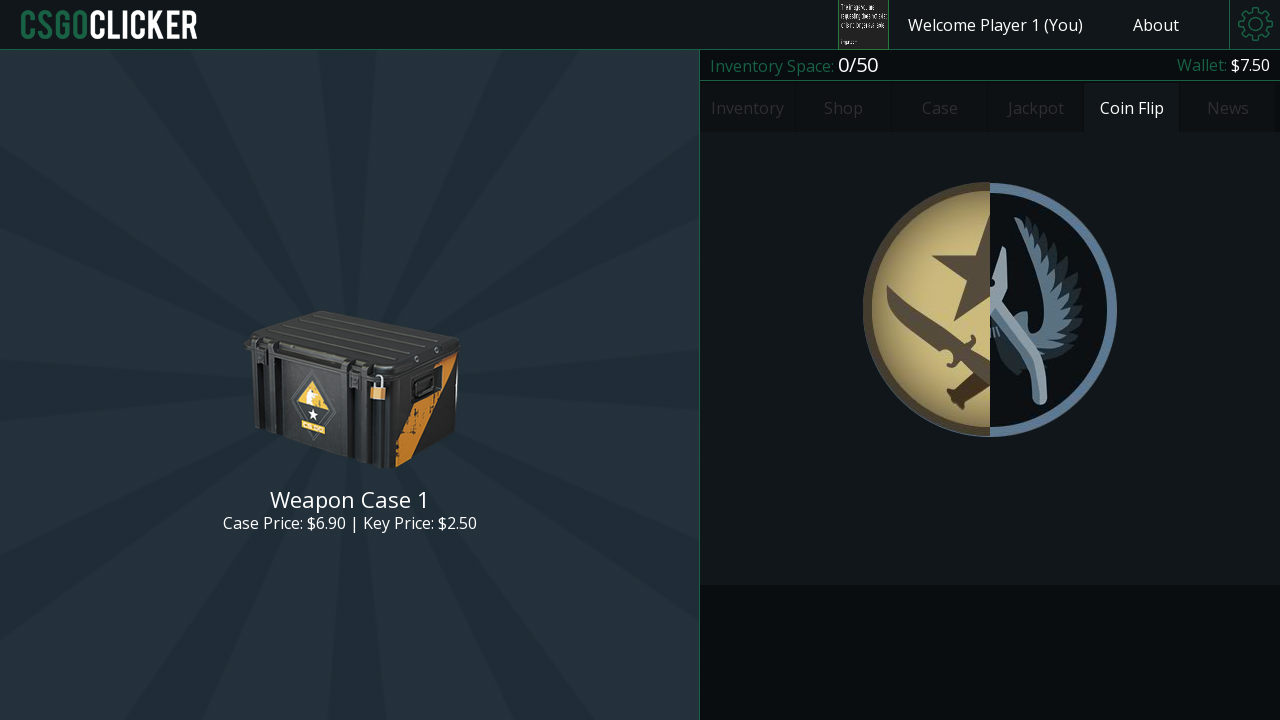

Set up dialog handler to accept bet amount of $1
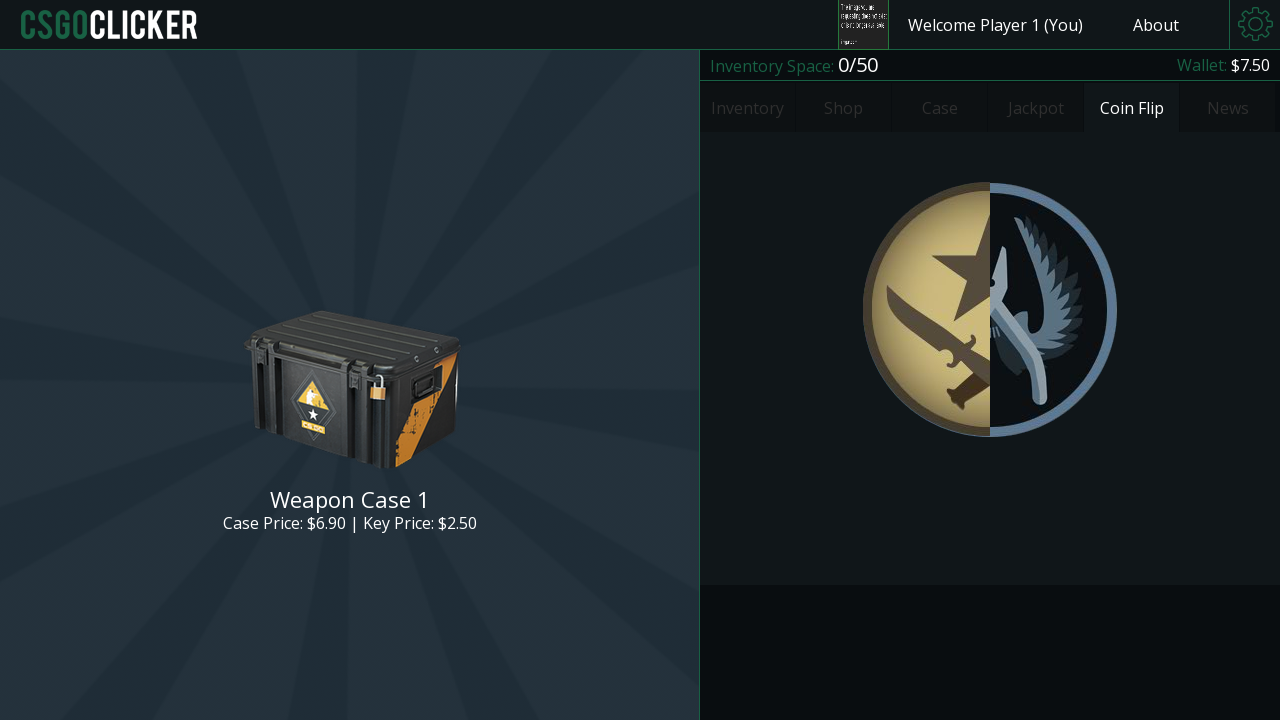

Waited for bet amount dialog to be processed
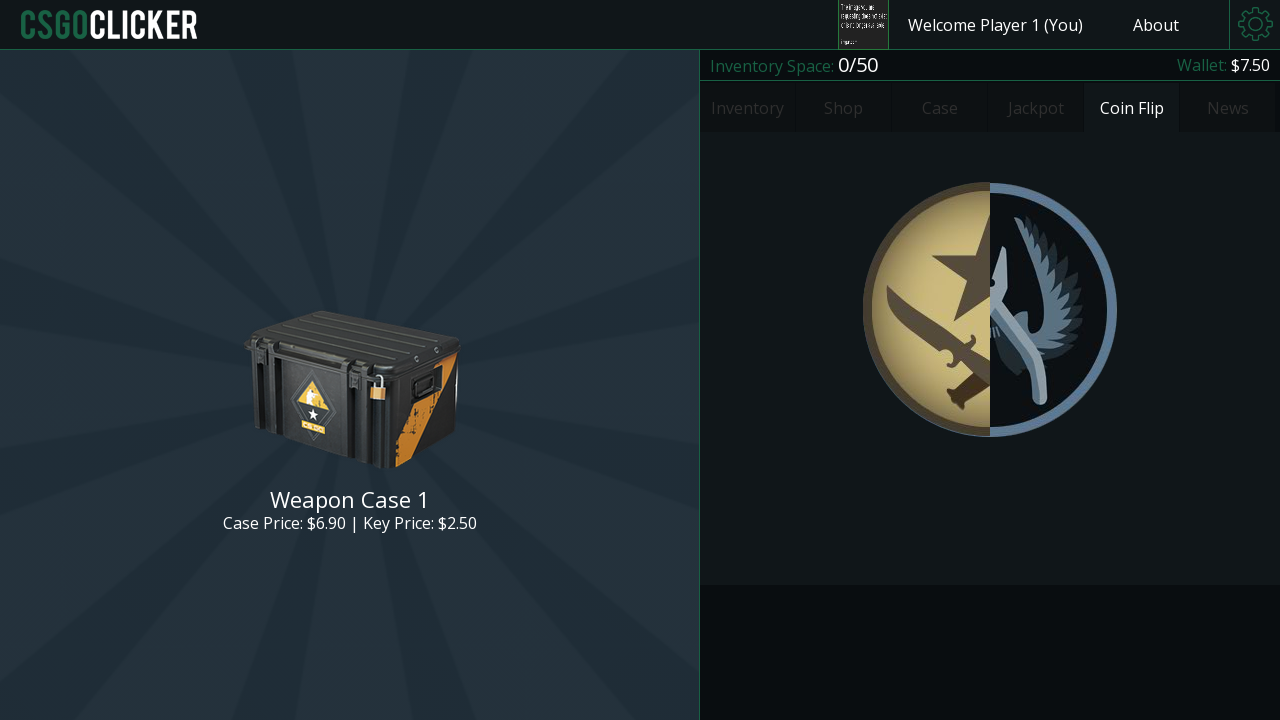

Set up dialog handler to select tails for coin flip
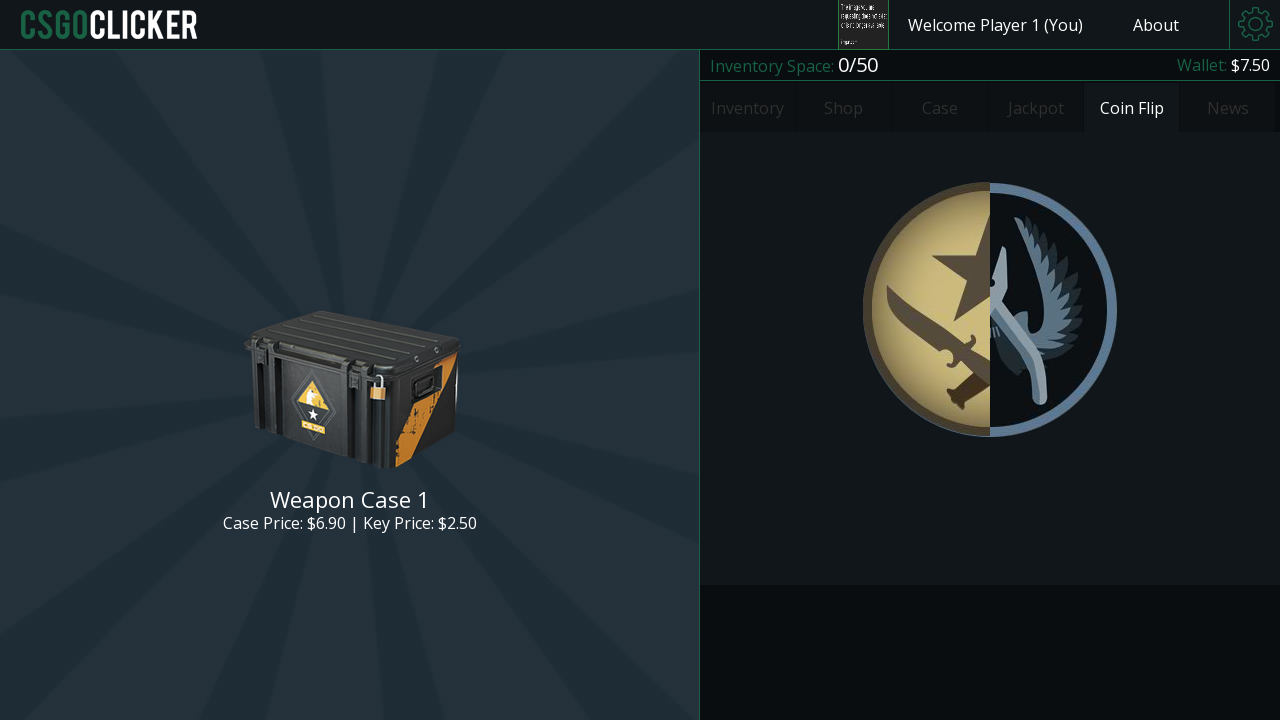

Completed coin flip iteration 2 of 3
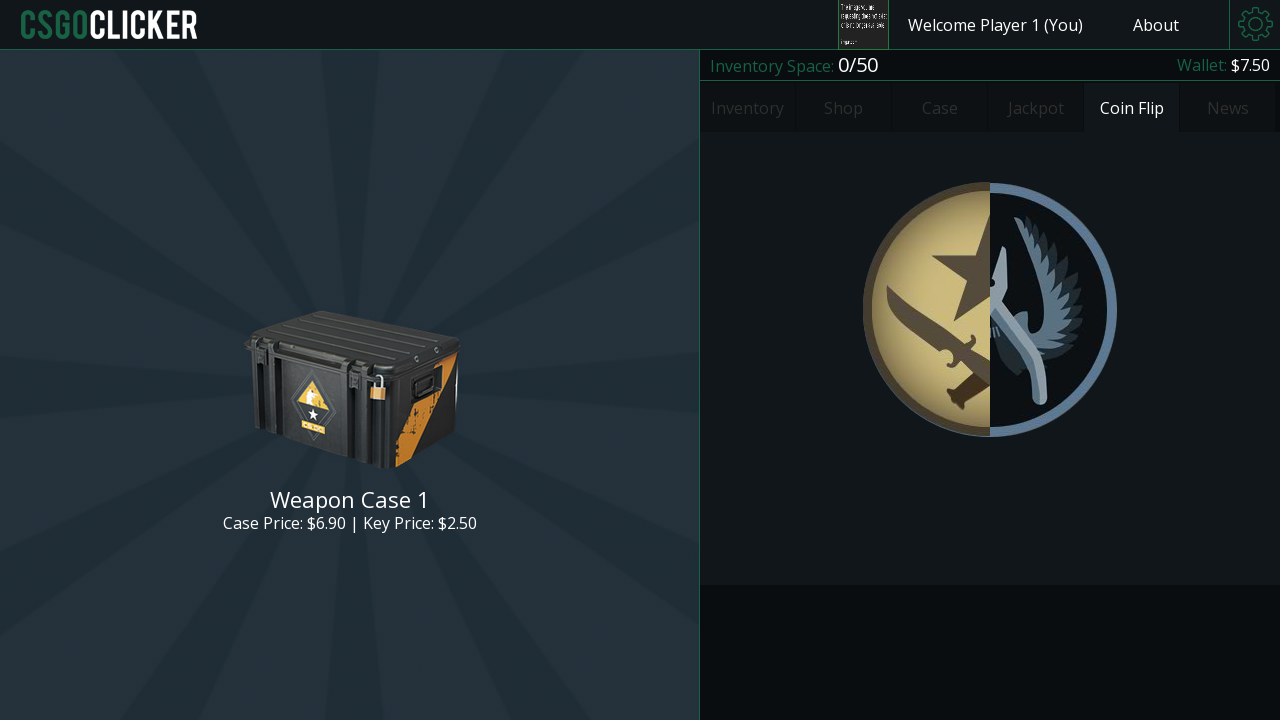

Retrieved wallet amount: $7, calculated bet amount: $1
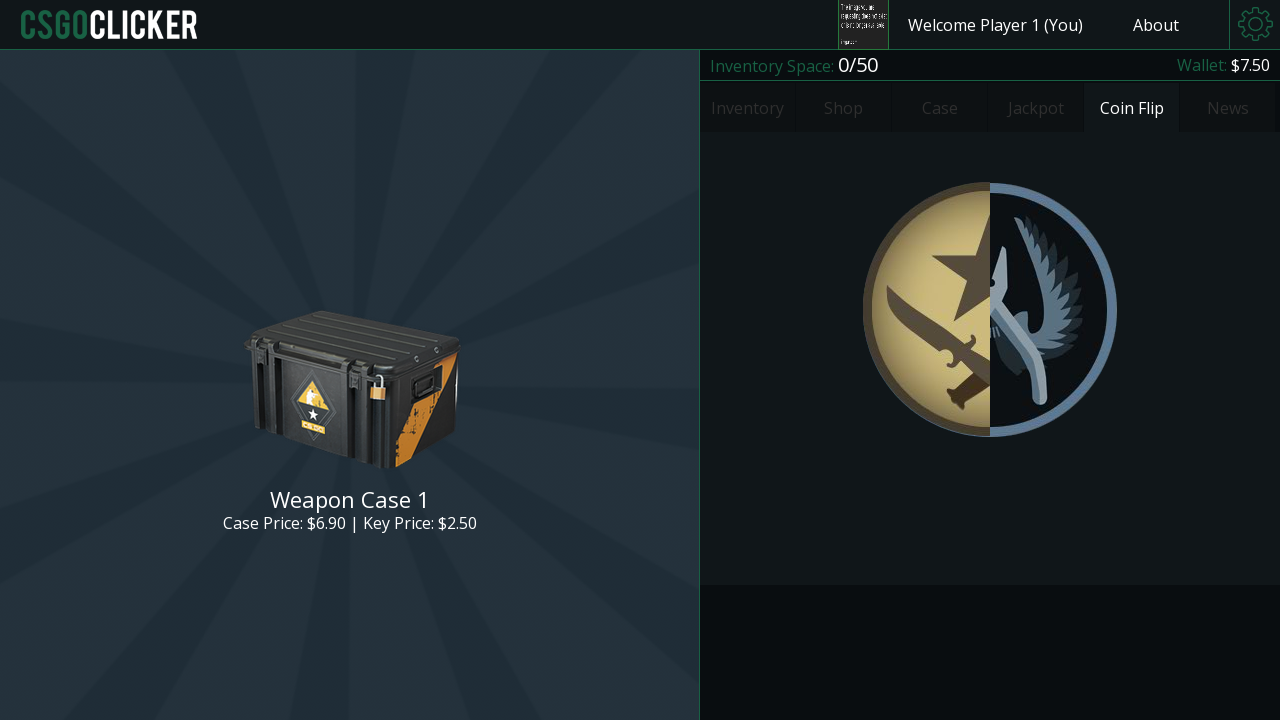

Clicked flip button to start coin flip at (990, 310) on #btnFlip
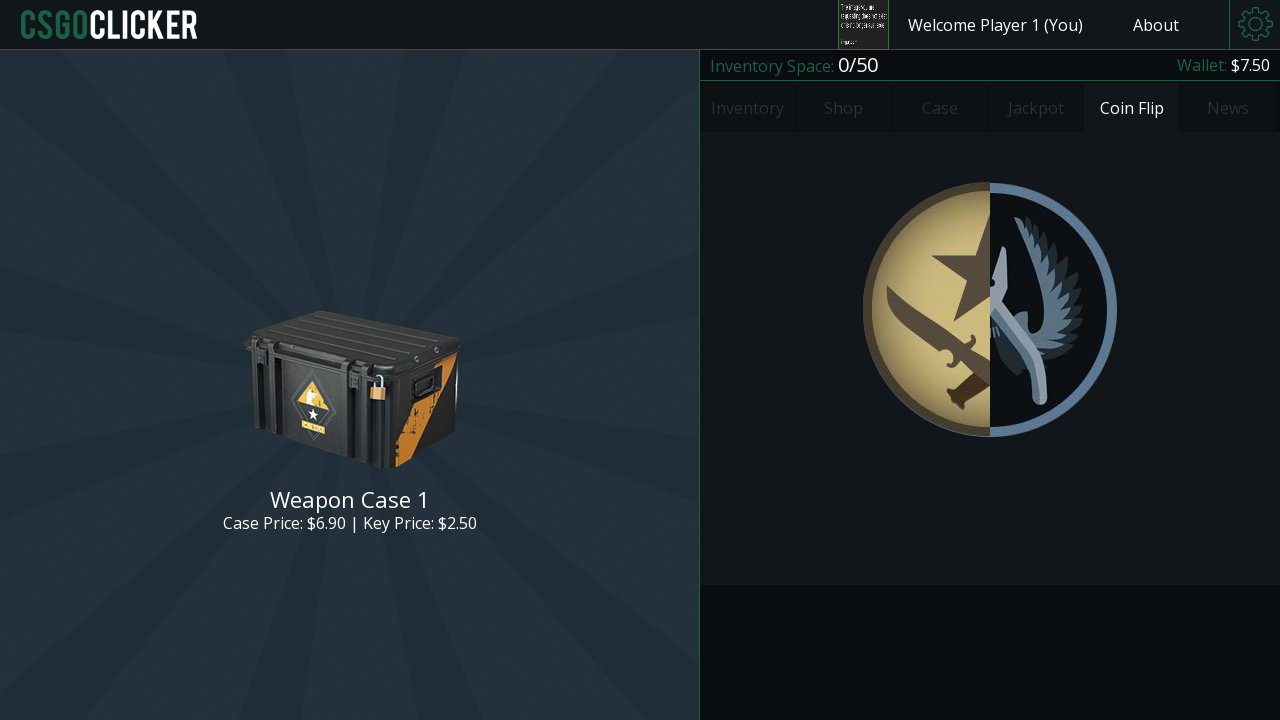

Set up dialog handler for confirmation alert
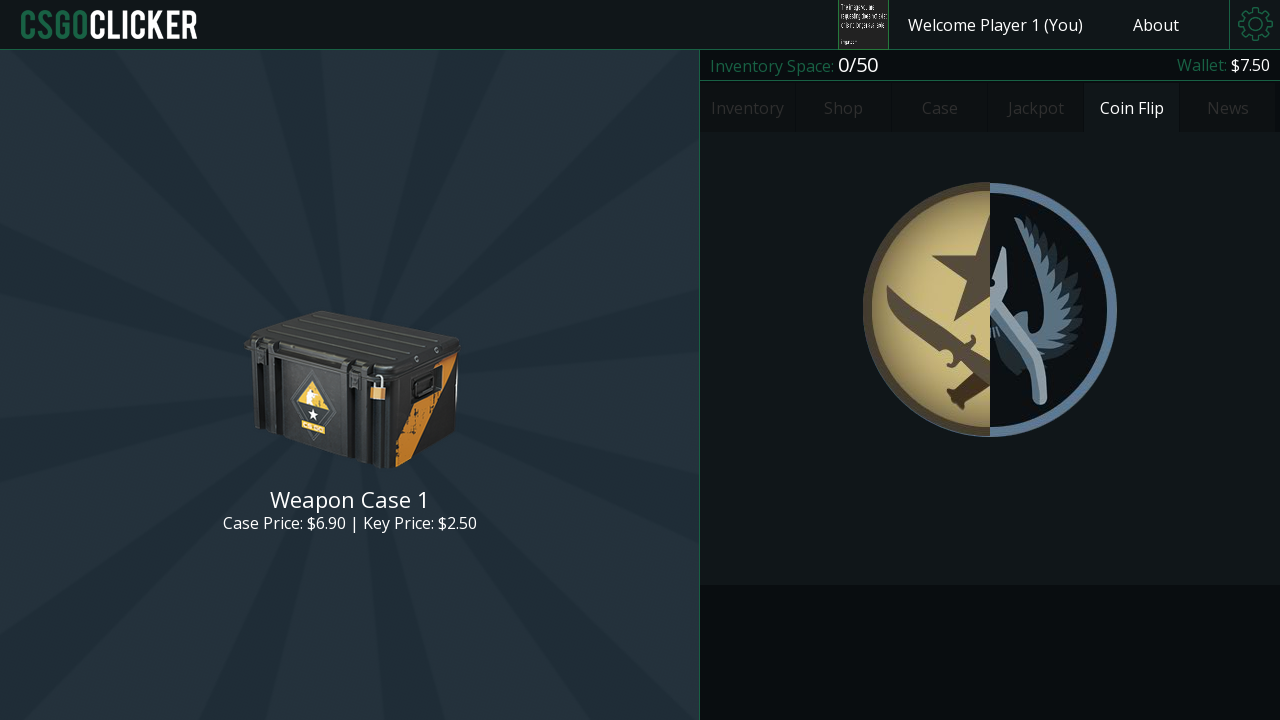

Waited for confirmation alert to be processed
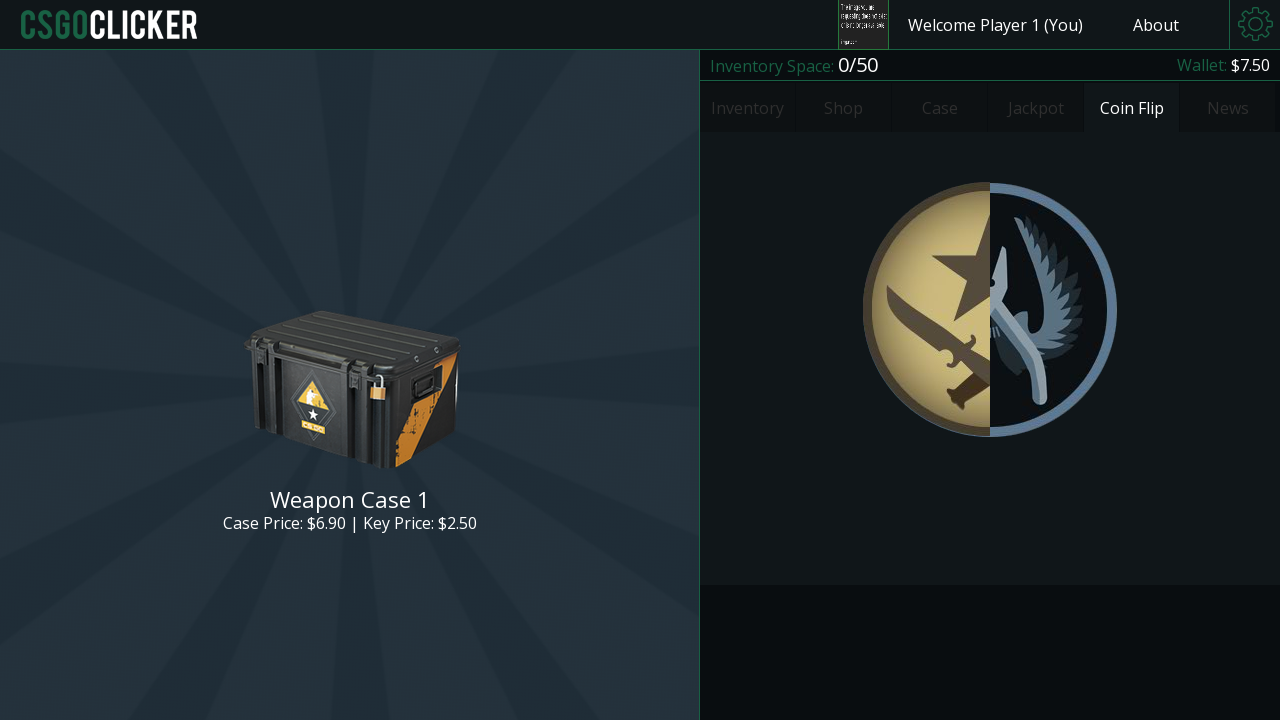

Set up dialog handler to accept bet amount of $1
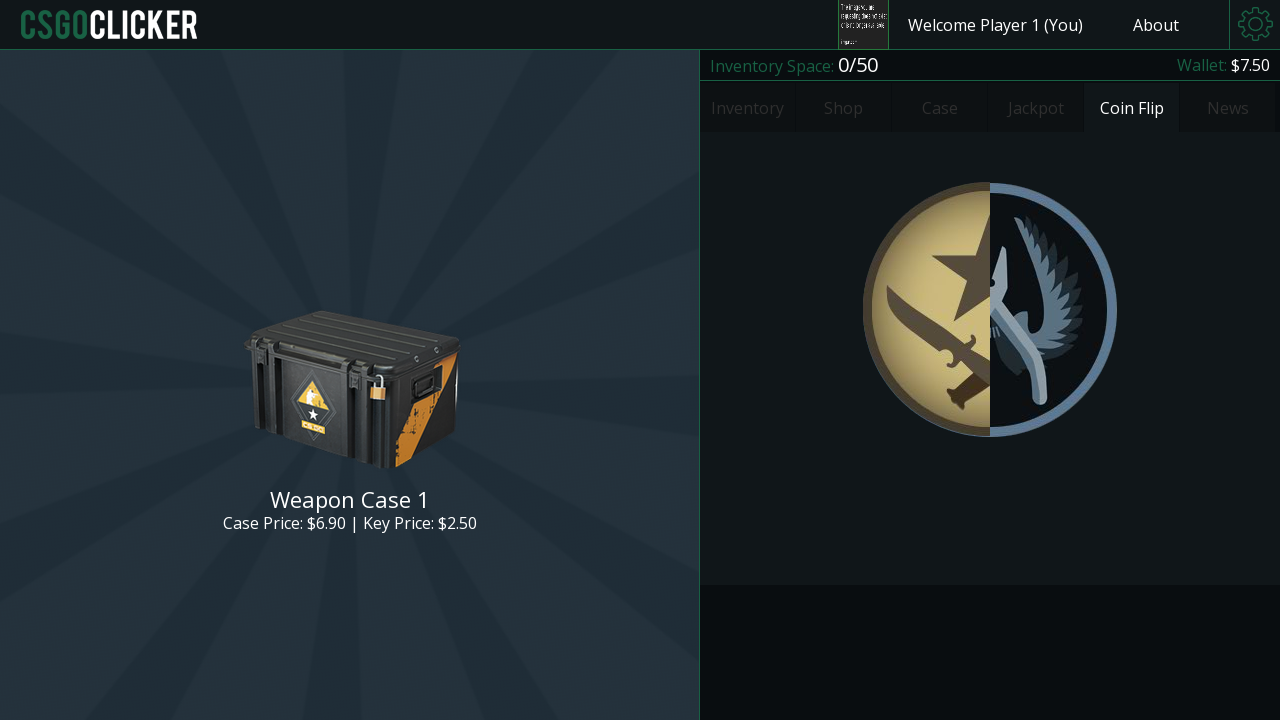

Waited for bet amount dialog to be processed
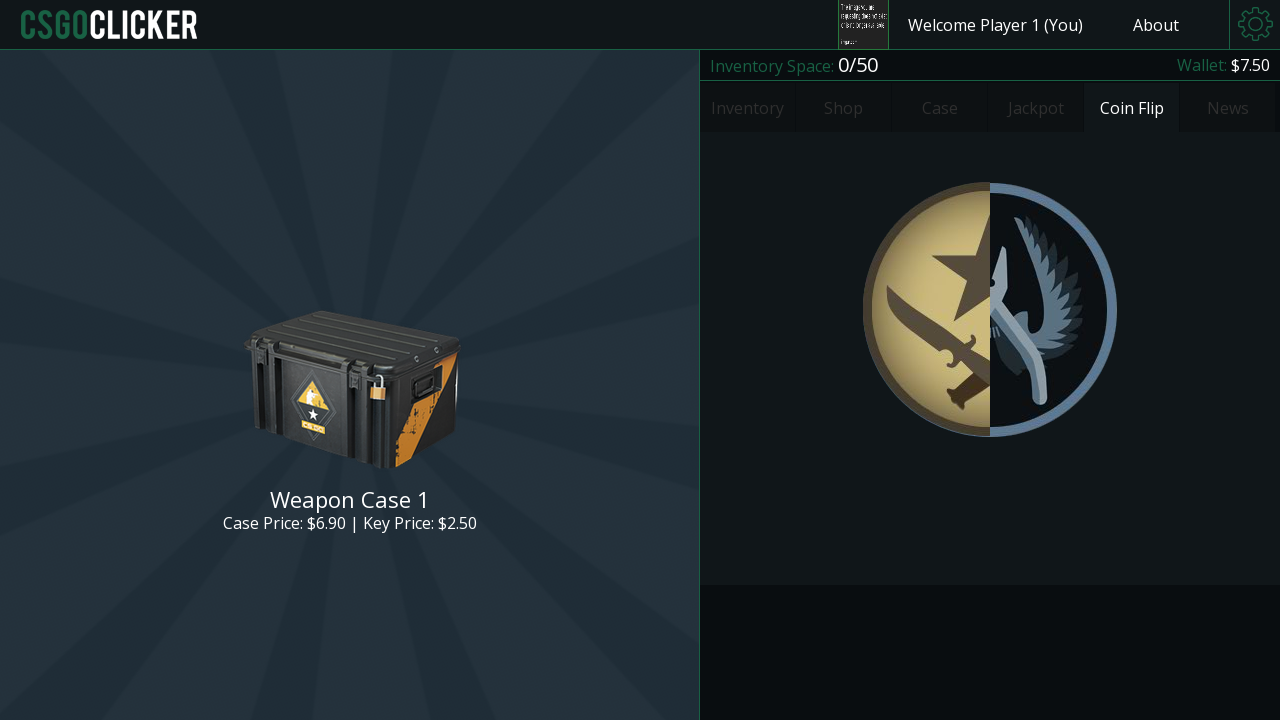

Set up dialog handler to select tails for coin flip
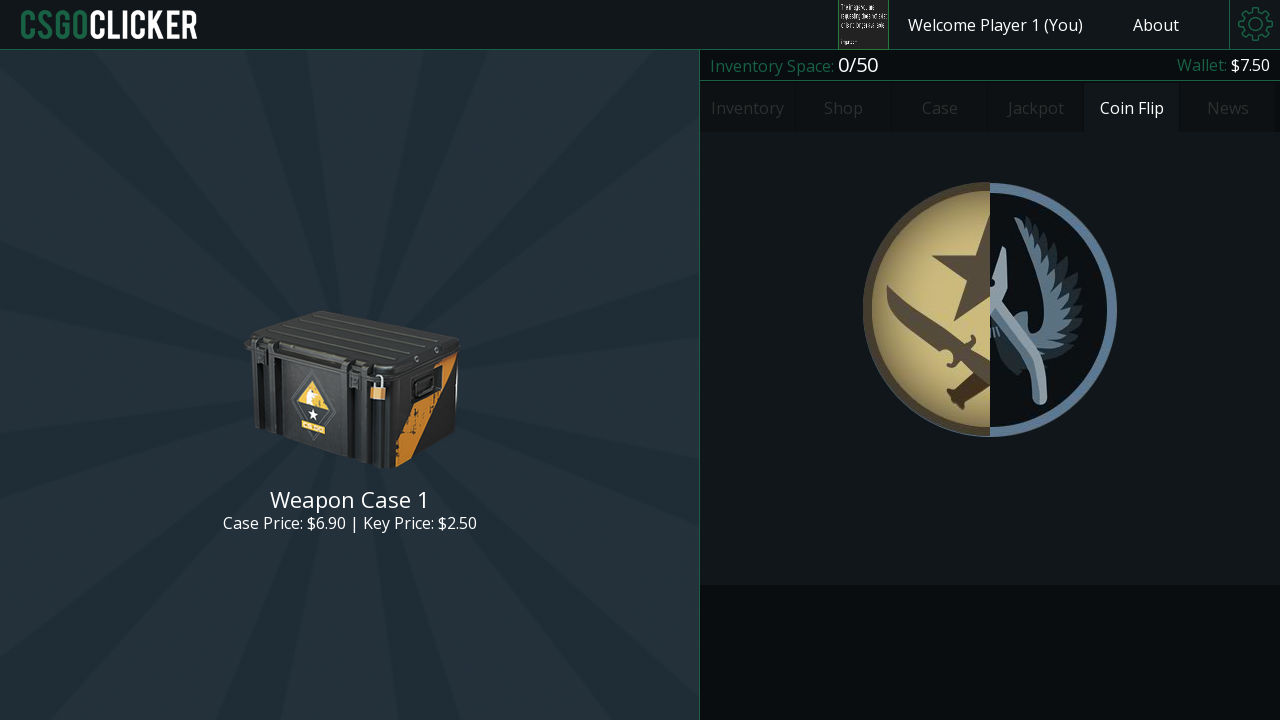

Completed coin flip iteration 3 of 3
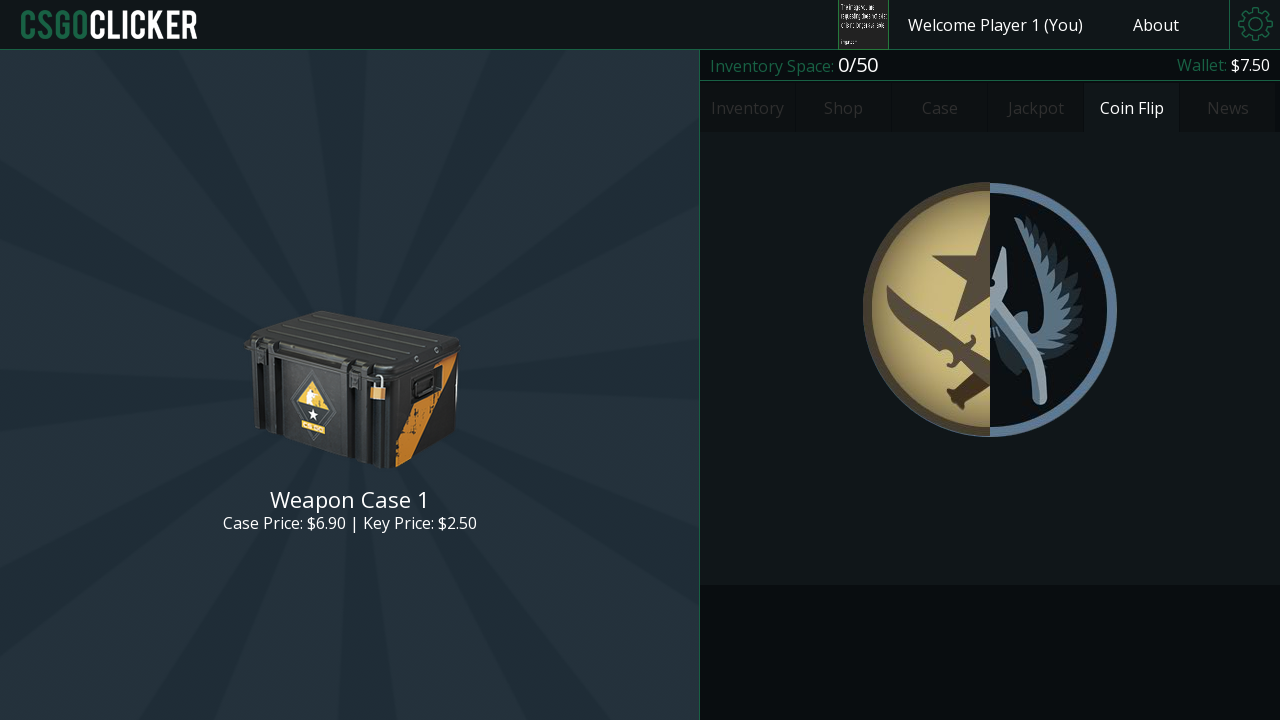

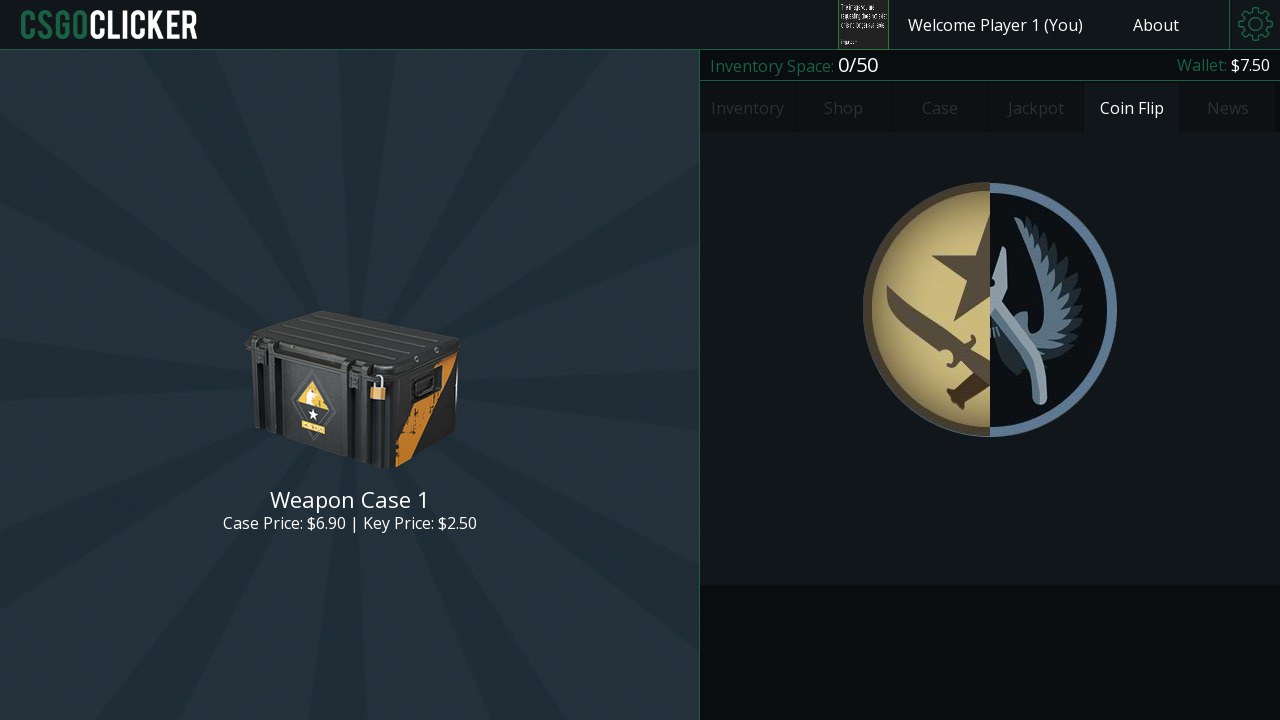